Tests a signup/contact form by filling in first name, last name, and email fields, then submitting the form

Starting URL: https://secure-retreat-92358.herokuapp.com/

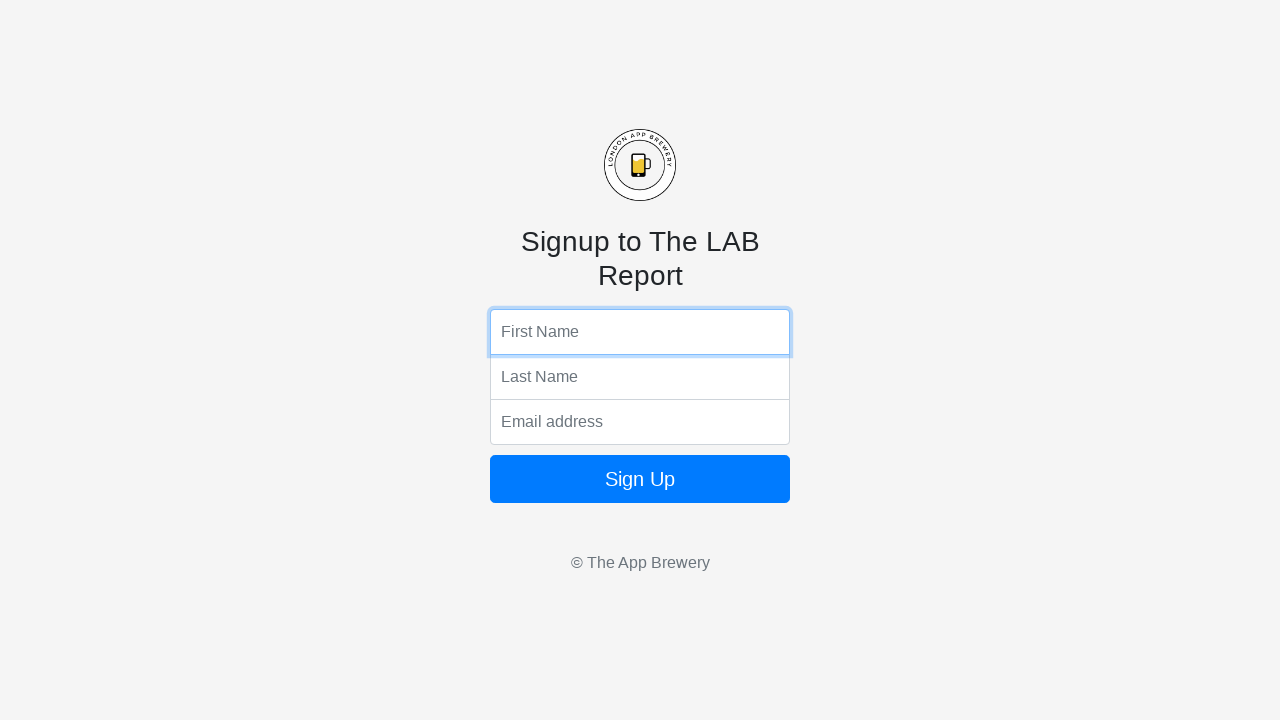

Navigated to signup form page
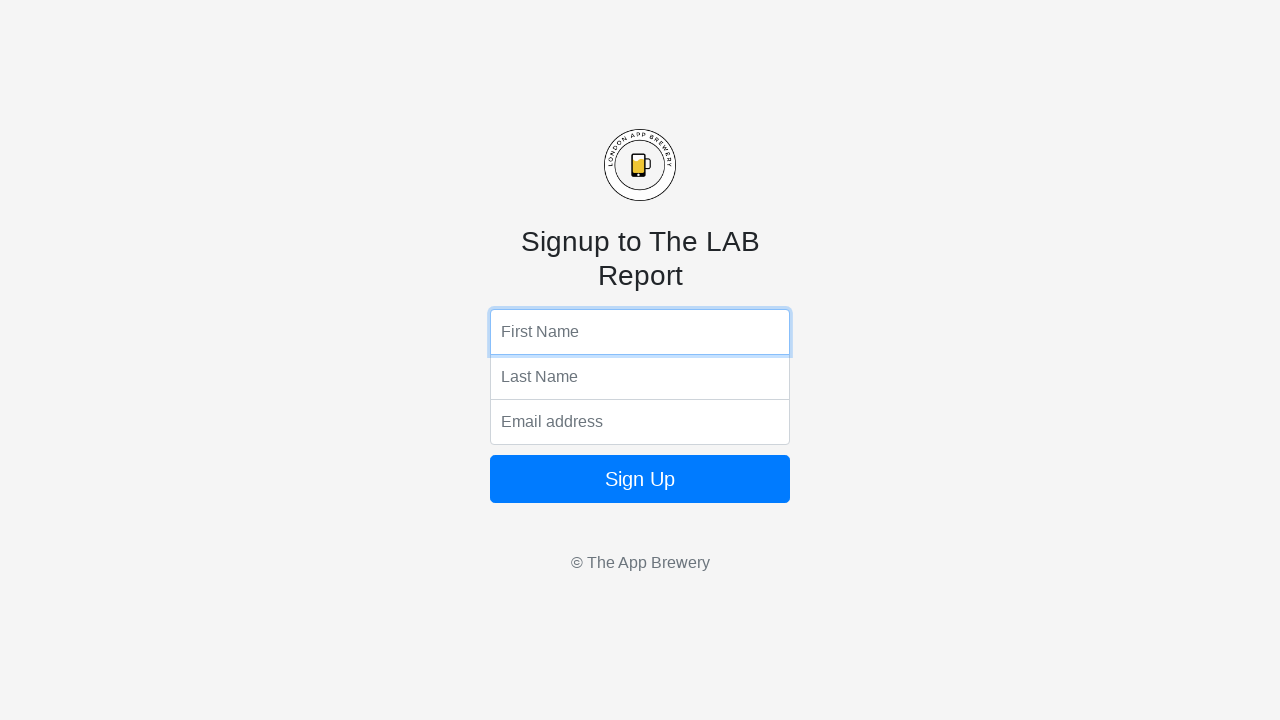

Filled first name field with 'Marcus' on input[name='fName']
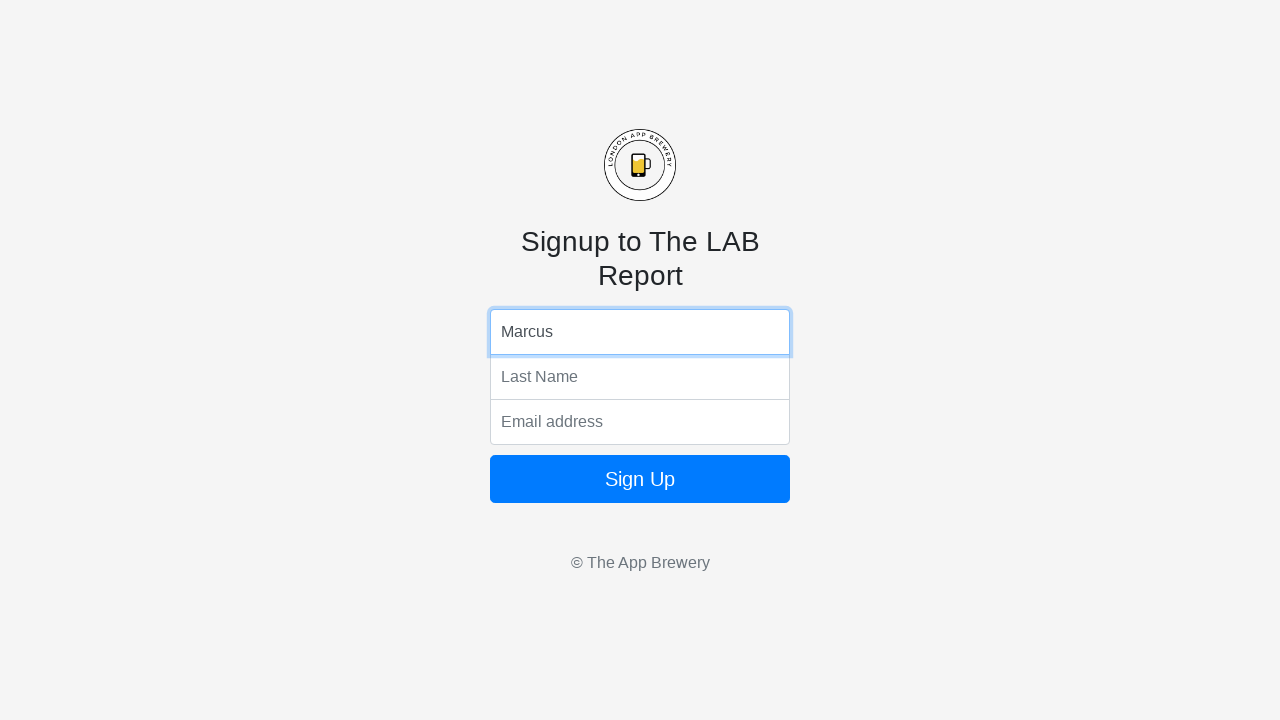

Filled last name field with 'Thompson' on input[name='lName']
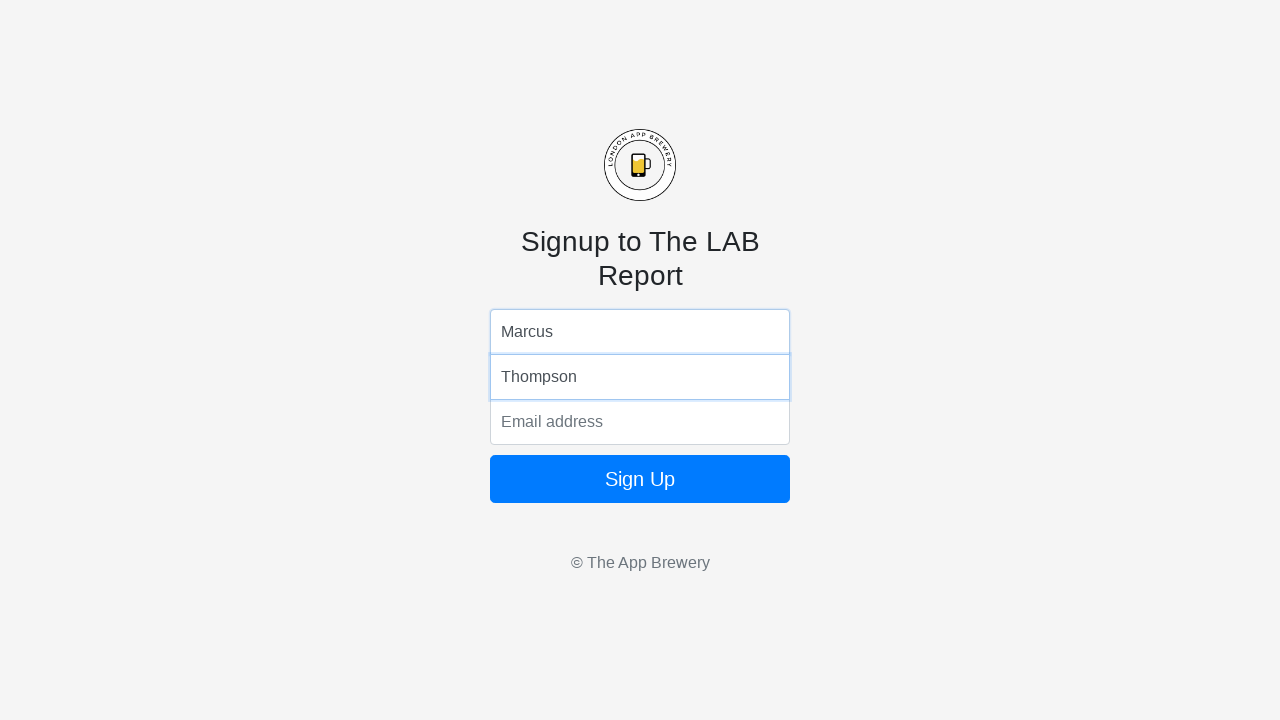

Filled email field with 'marcus.thompson@example.com' on input[name='email']
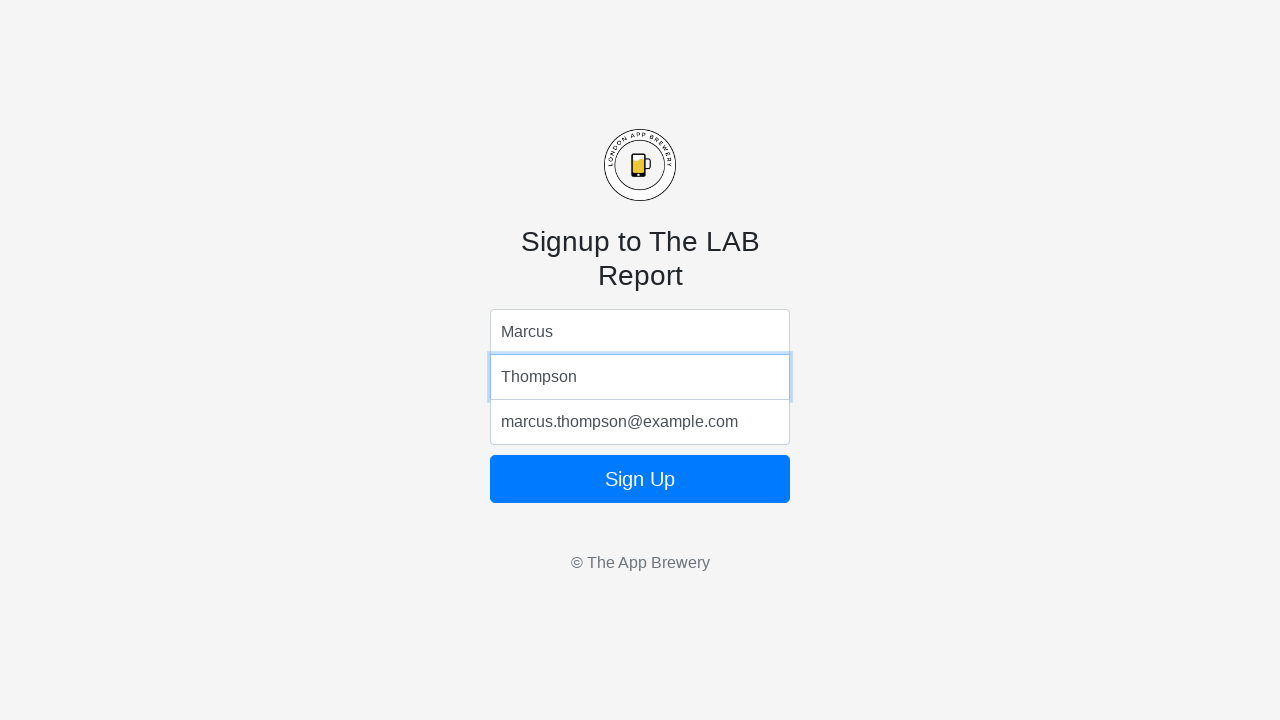

Clicked submit button to submit form at (640, 479) on .btn-primary
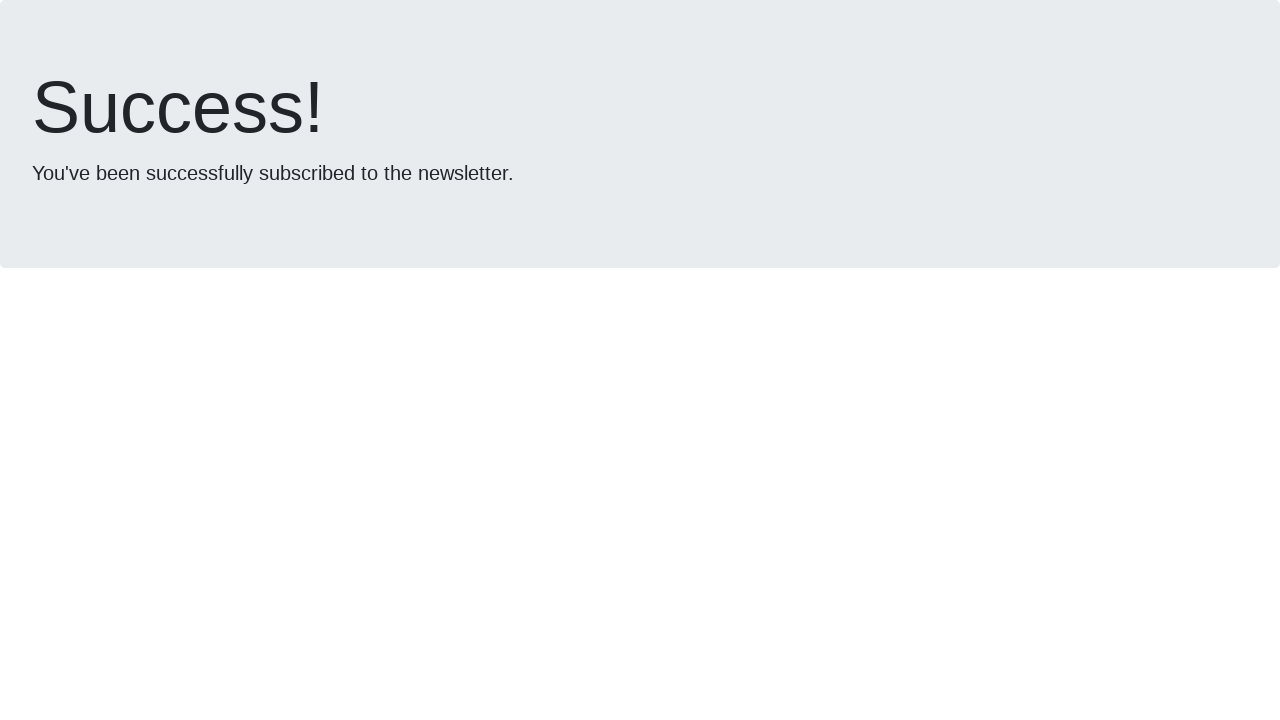

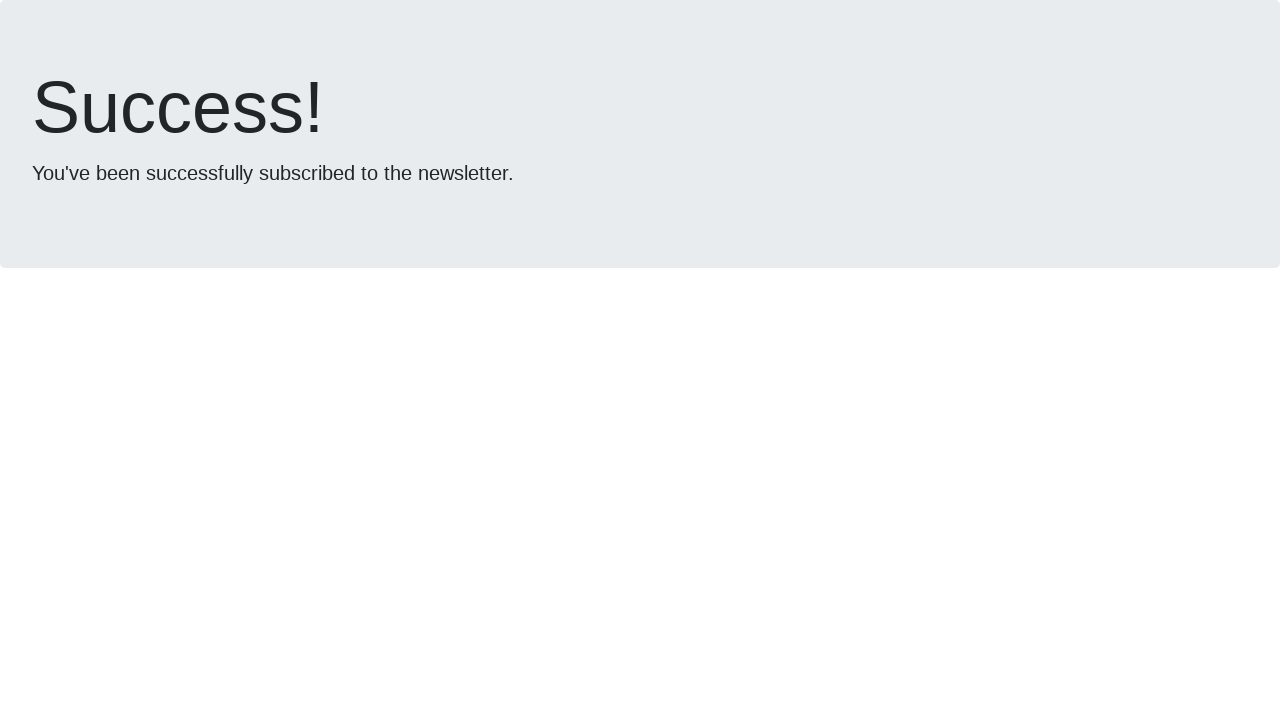